Tests that leading spaces are trimmed from todo text on save.

Starting URL: https://todomvc.com/examples/typescript-angular/#/

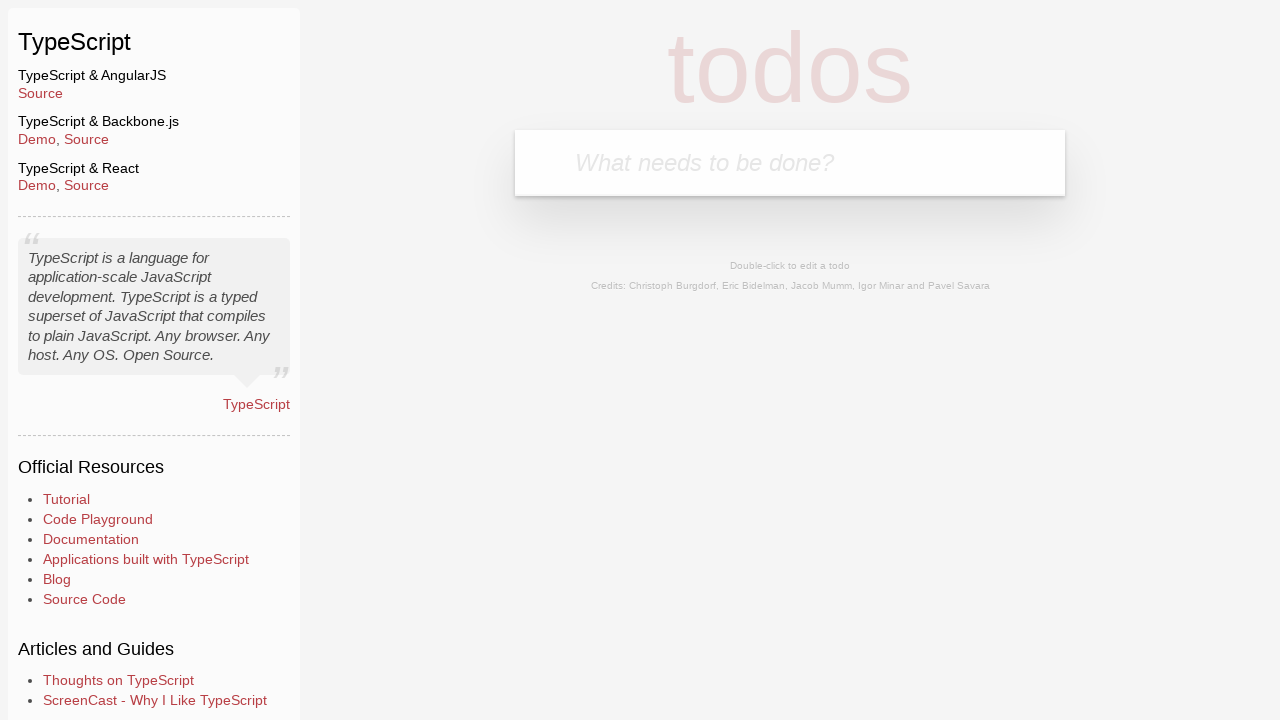

Filled new todo input with 'Lorem' on .new-todo
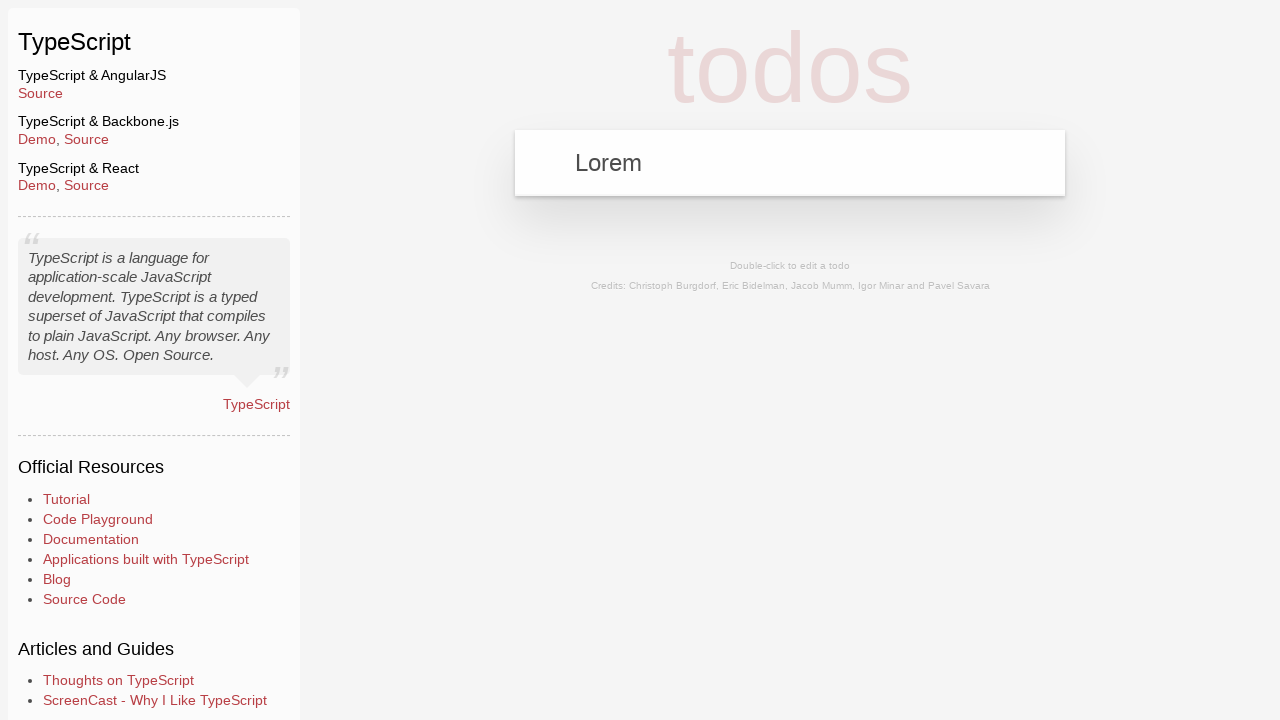

Pressed Enter to create the todo on .new-todo
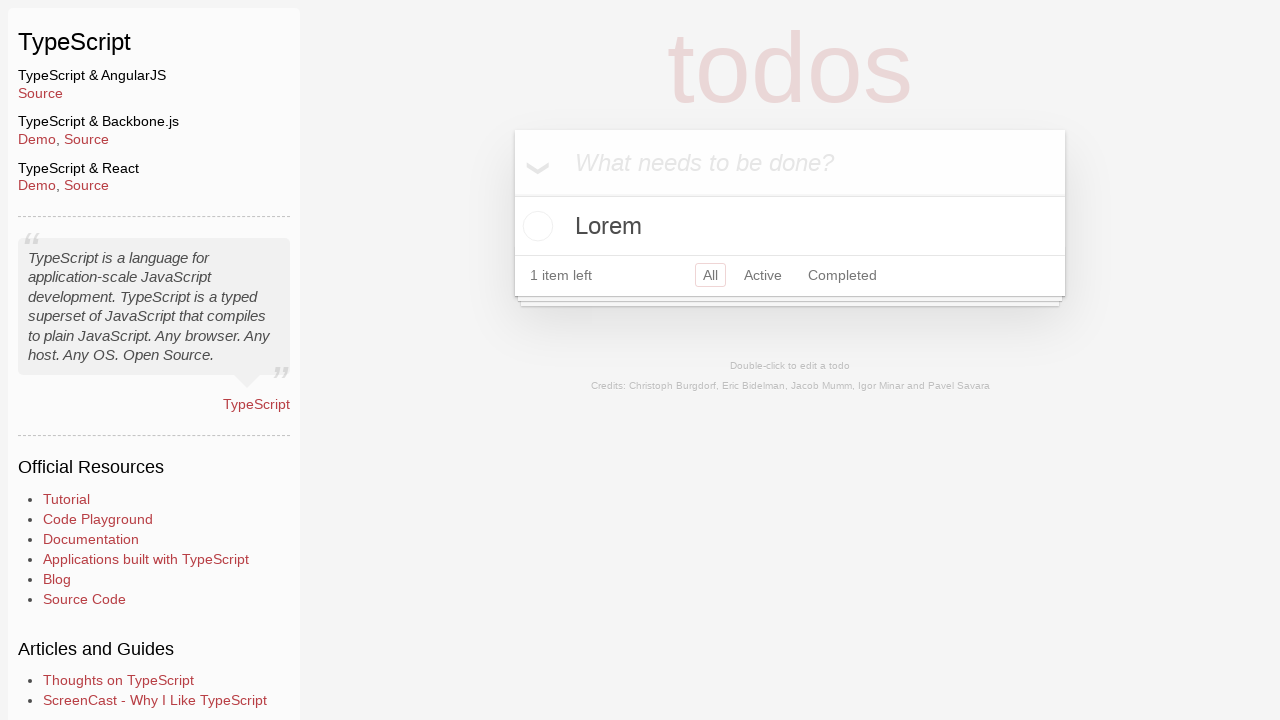

Double-clicked todo to enter edit mode at (790, 226) on text=Lorem
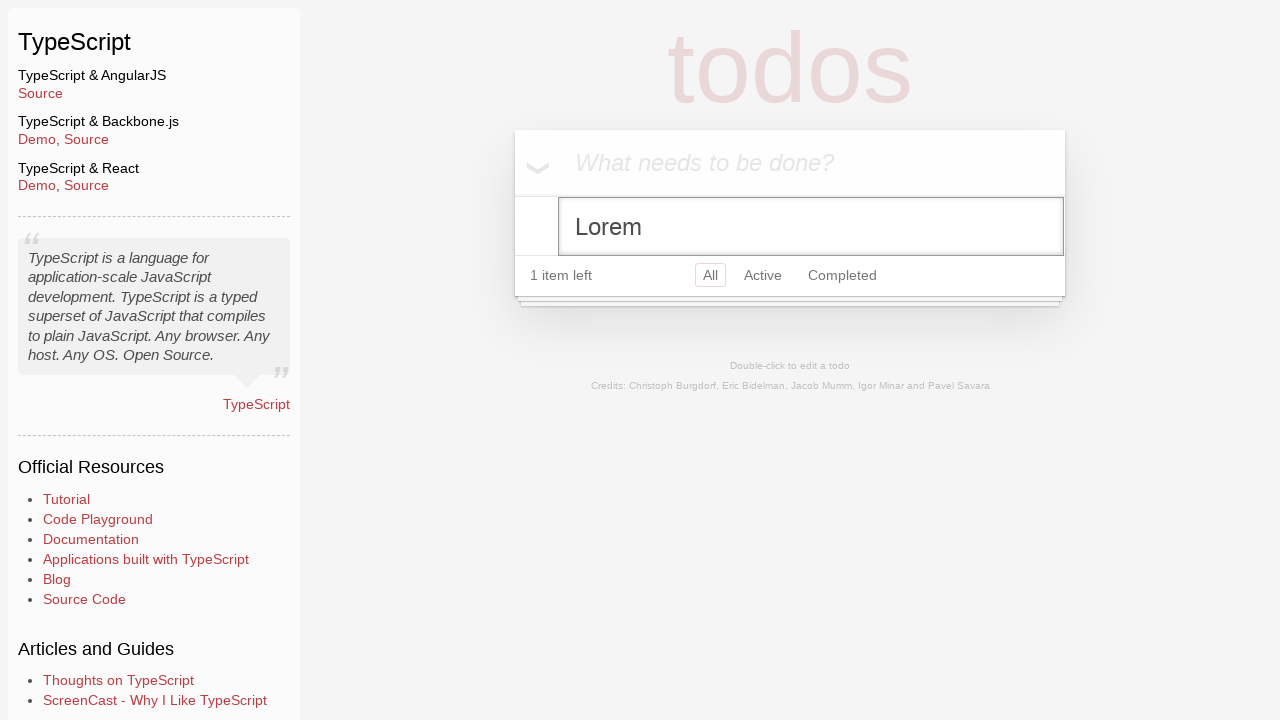

Filled edit field with '   Ipsum' (text with leading spaces) on .edit
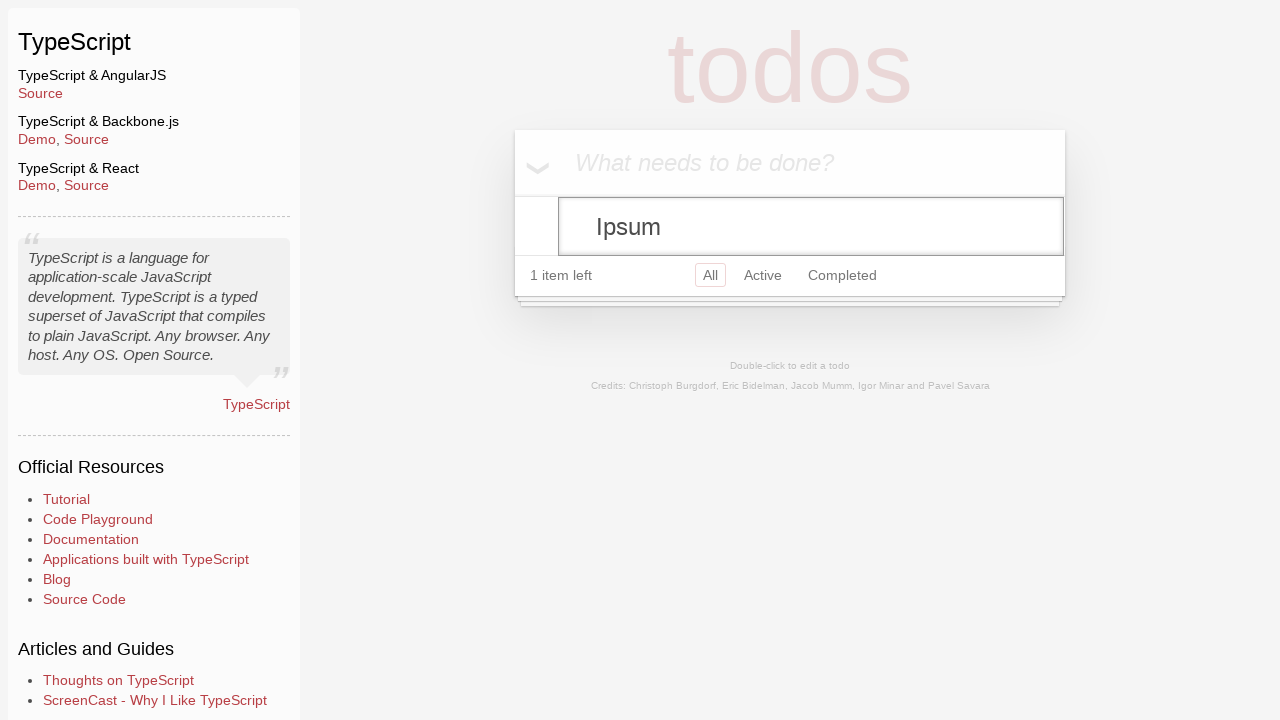

Clicked body to save the edited todo at (640, 261) on body
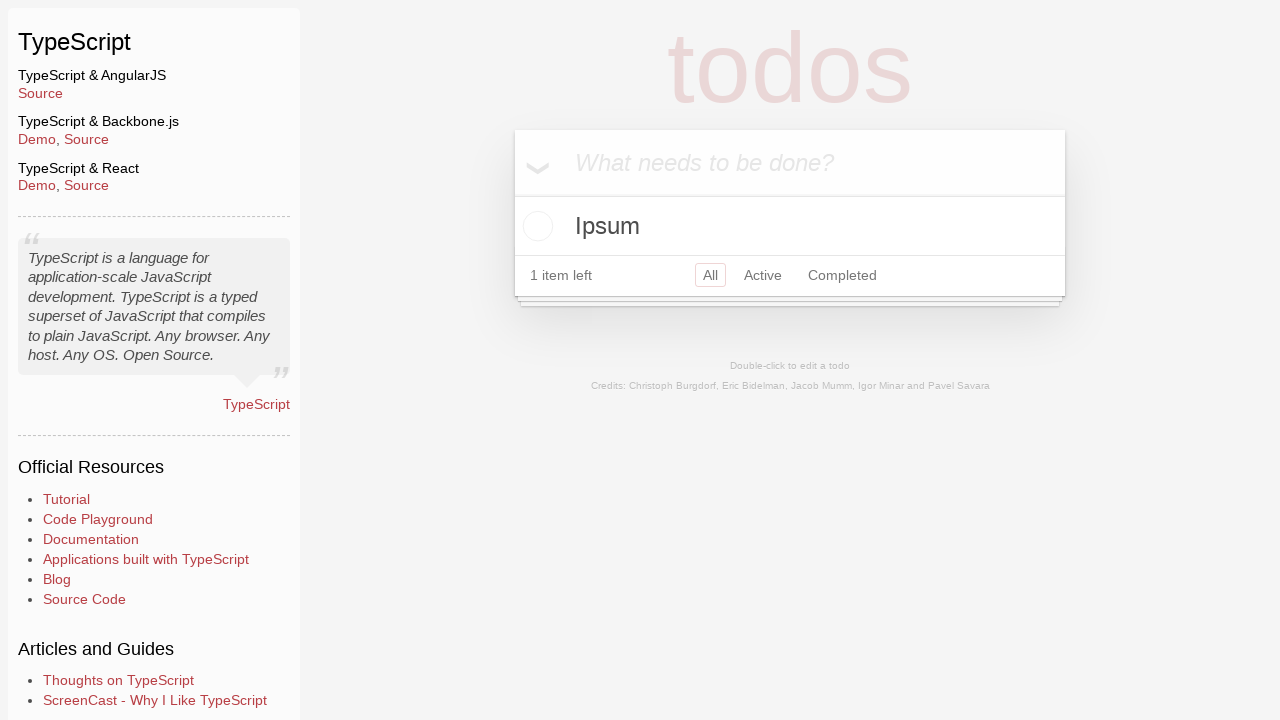

Verified that leading spaces were trimmed and todo displays as 'Ipsum'
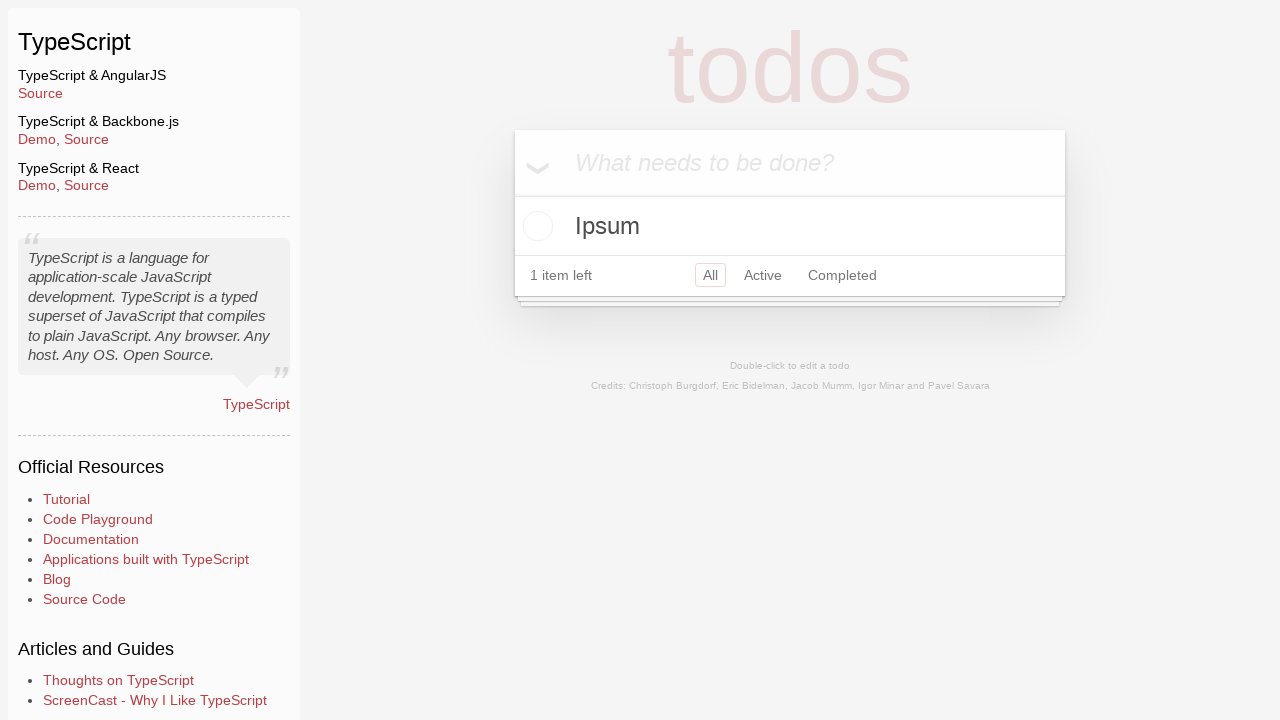

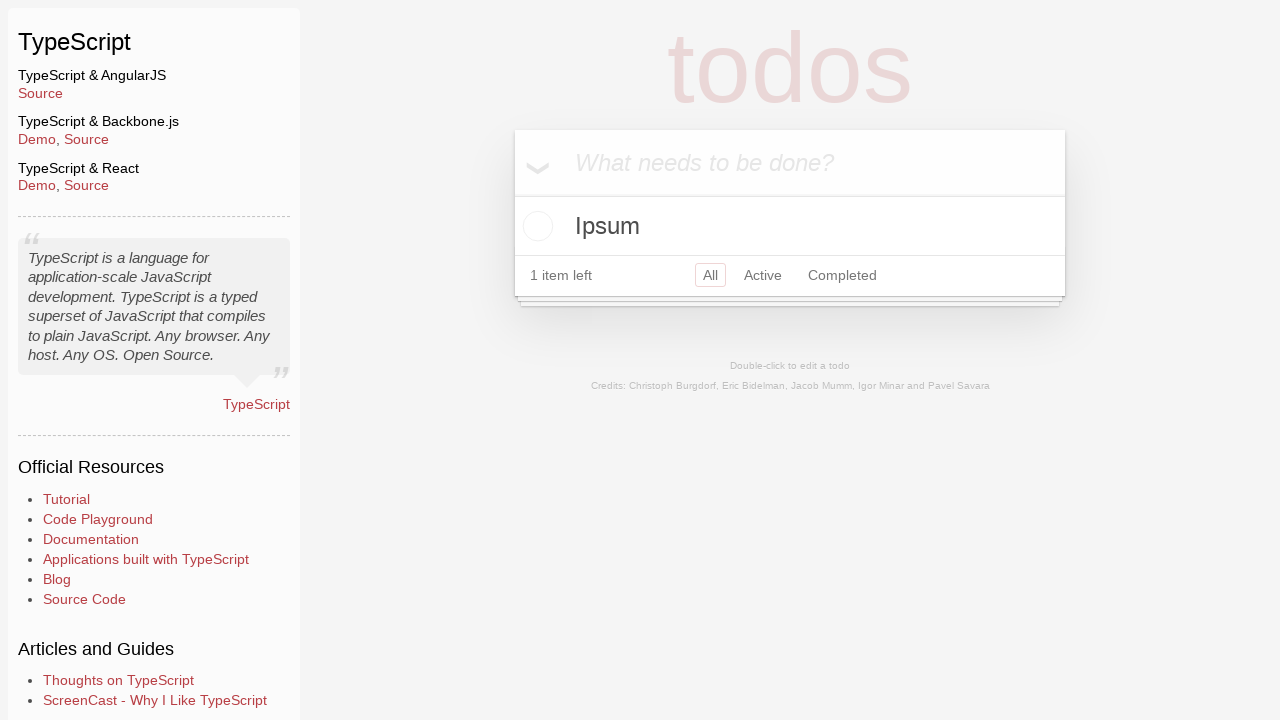